Tests hover functionality by hovering over the first avatar image and verifying that the additional user information (figcaption) becomes visible.

Starting URL: http://the-internet.herokuapp.com/hovers

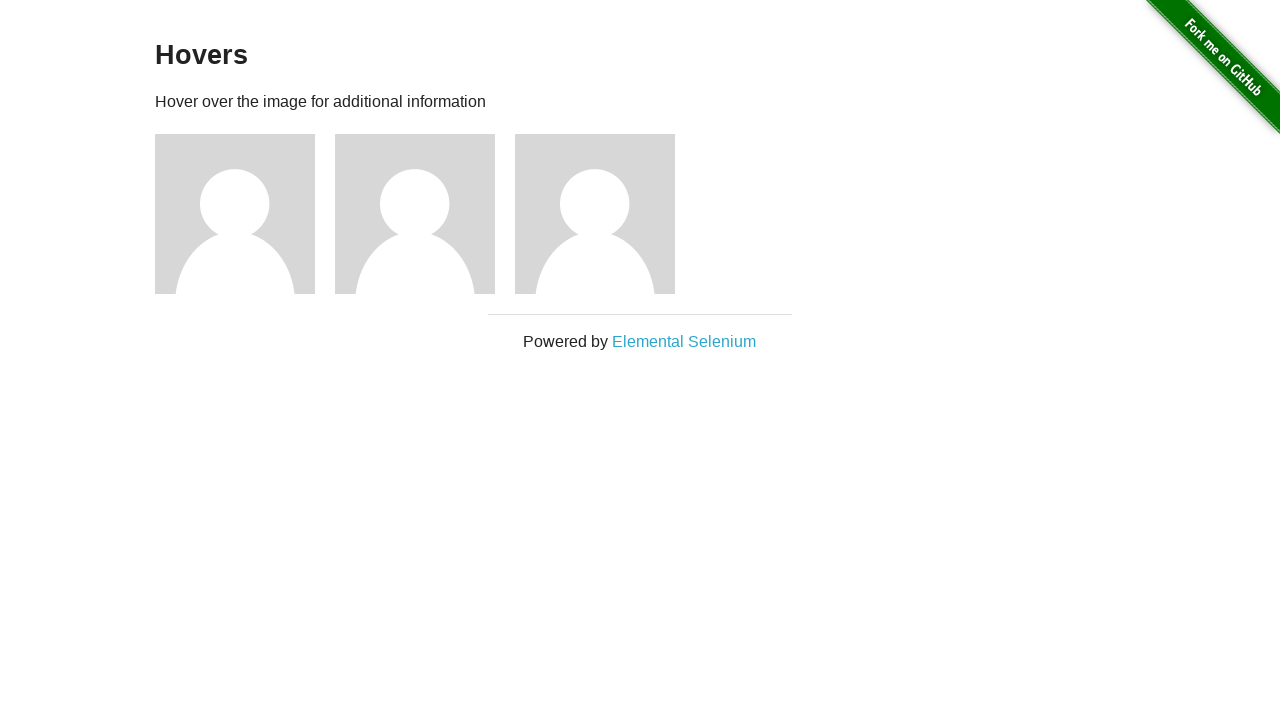

Located the first avatar figure element
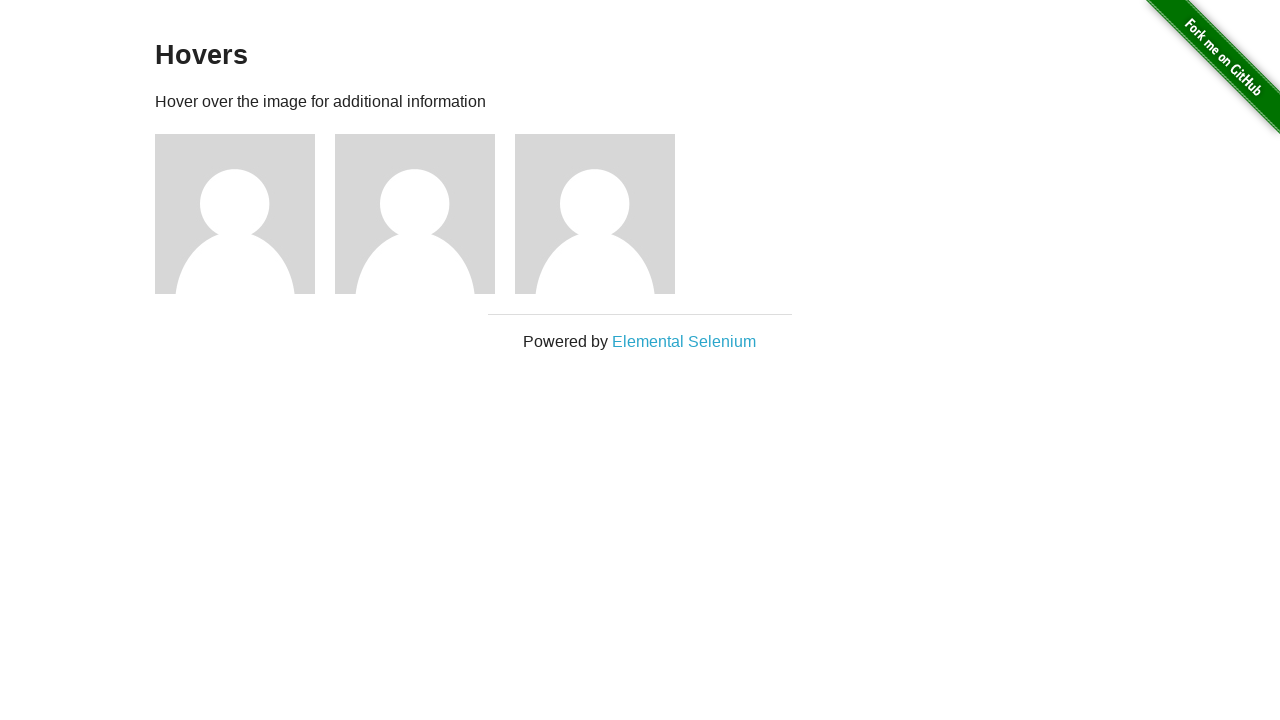

Hovered over the first avatar image at (245, 214) on .figure >> nth=0
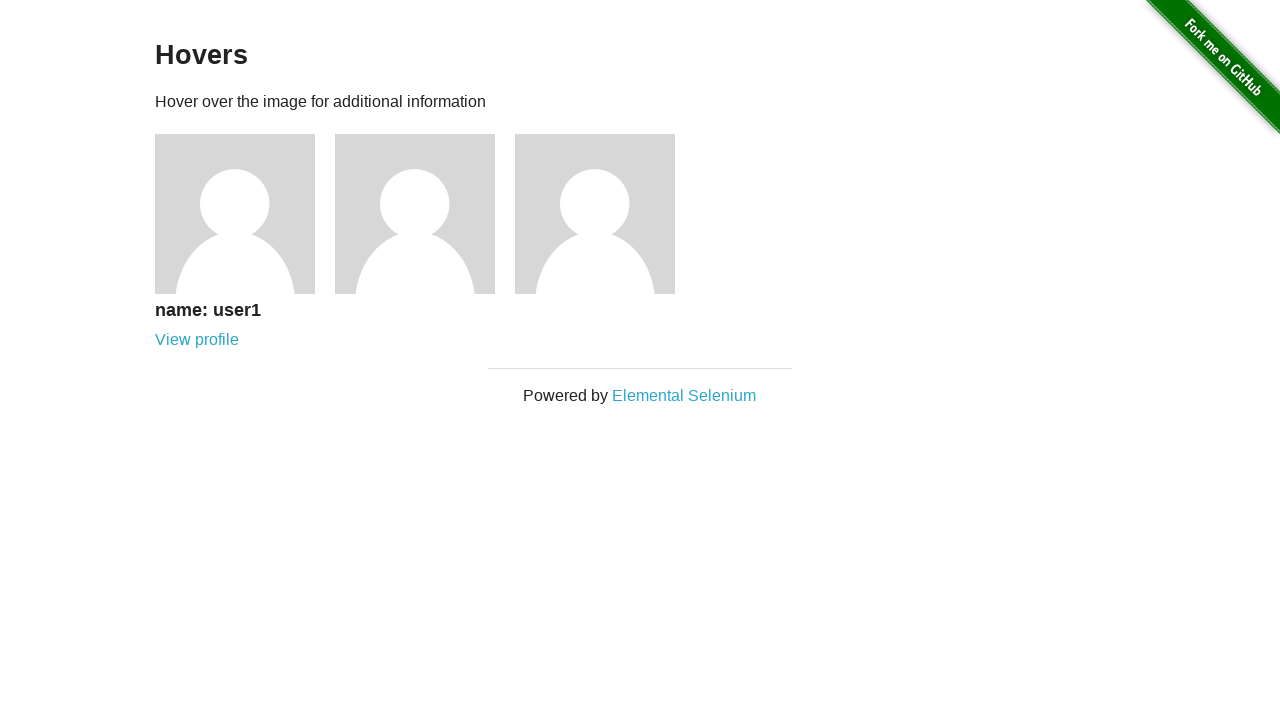

Verified that figcaption with user information became visible
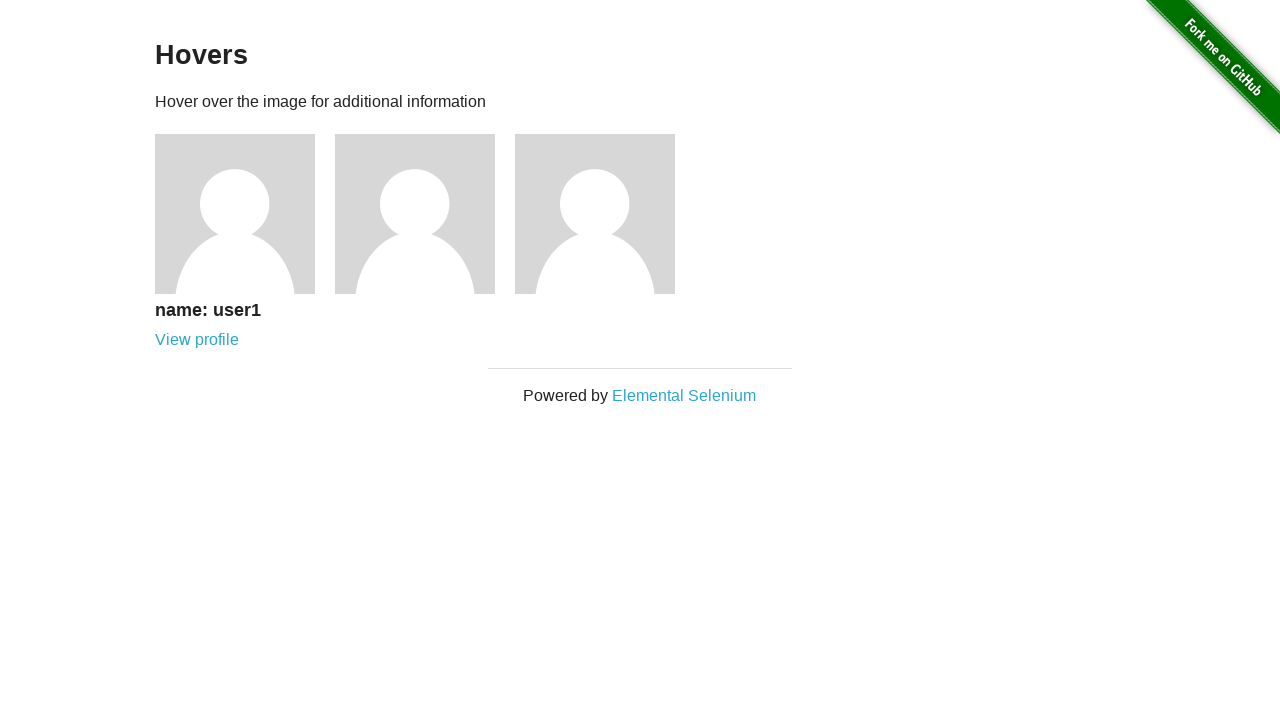

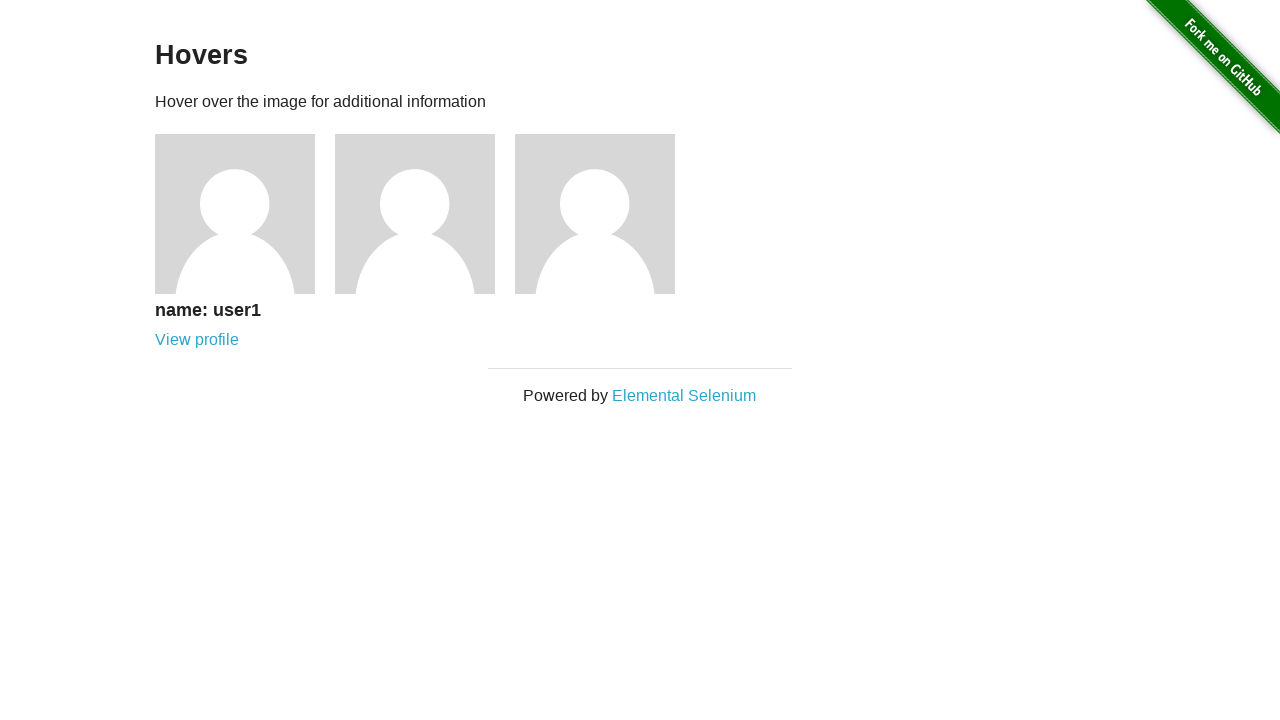